Verifies that the login practice page loads correctly by checking the page title and URL

Starting URL: https://rahulshettyacademy.com/loginpagePractise/

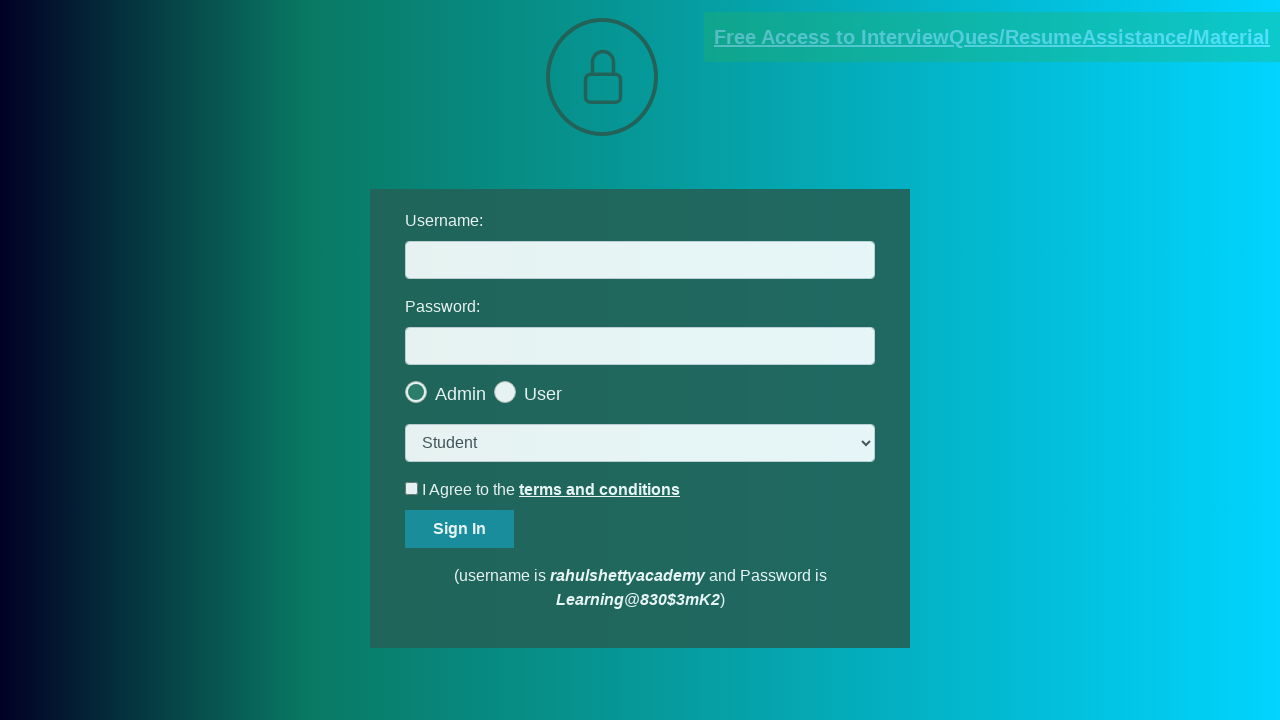

Page loaded with domcontentloaded state
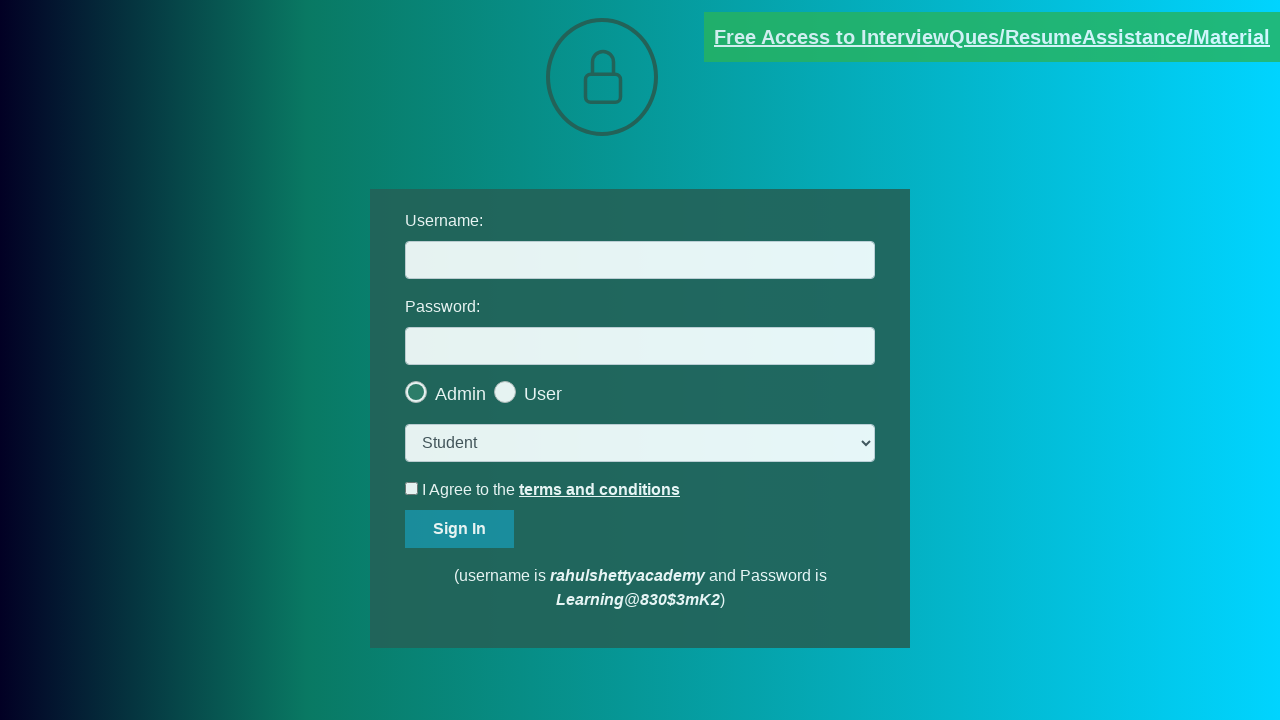

Retrieved page title: 'LoginPage Practise | Rahul Shetty Academy'
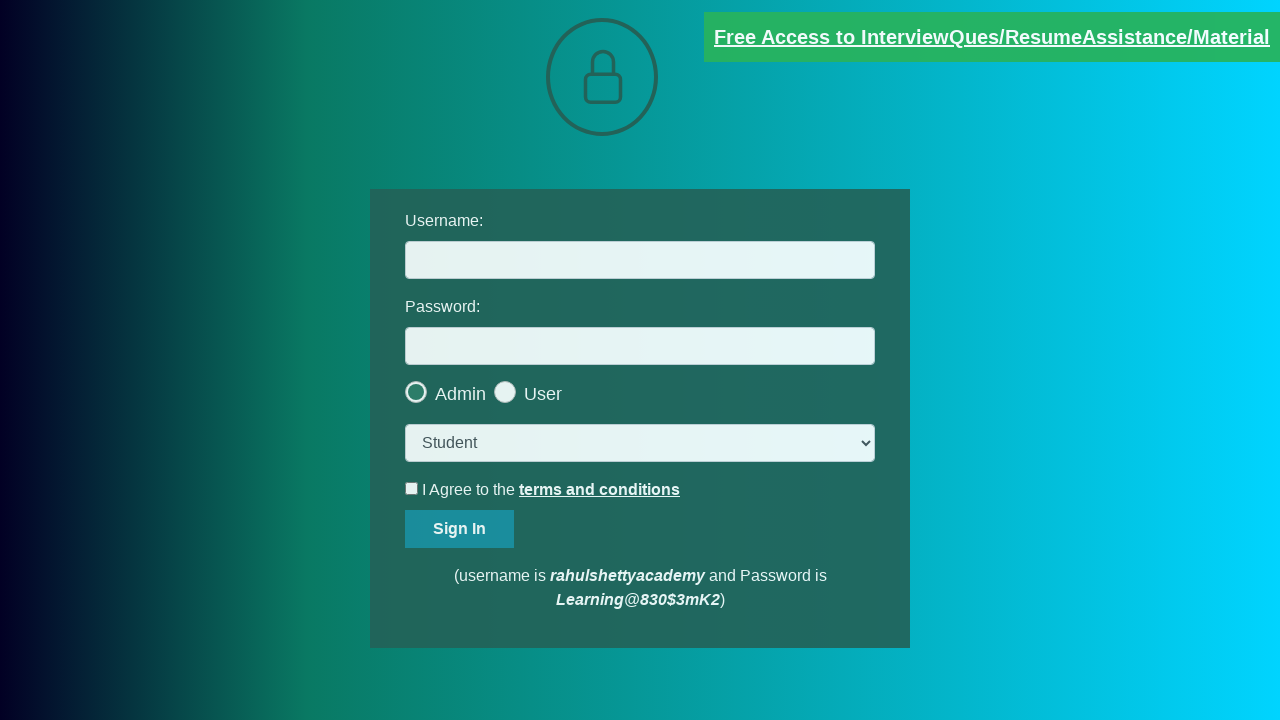

Verified page URL: https://rahulshettyacademy.com/loginpagePractise/
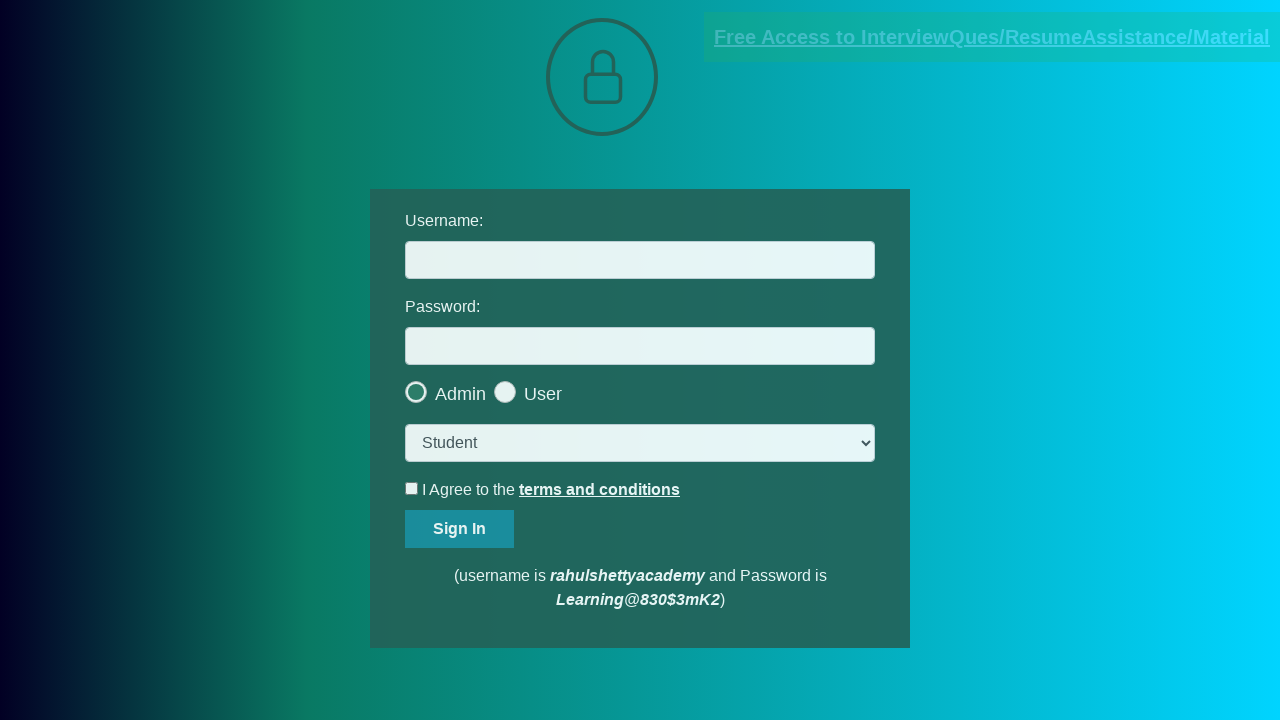

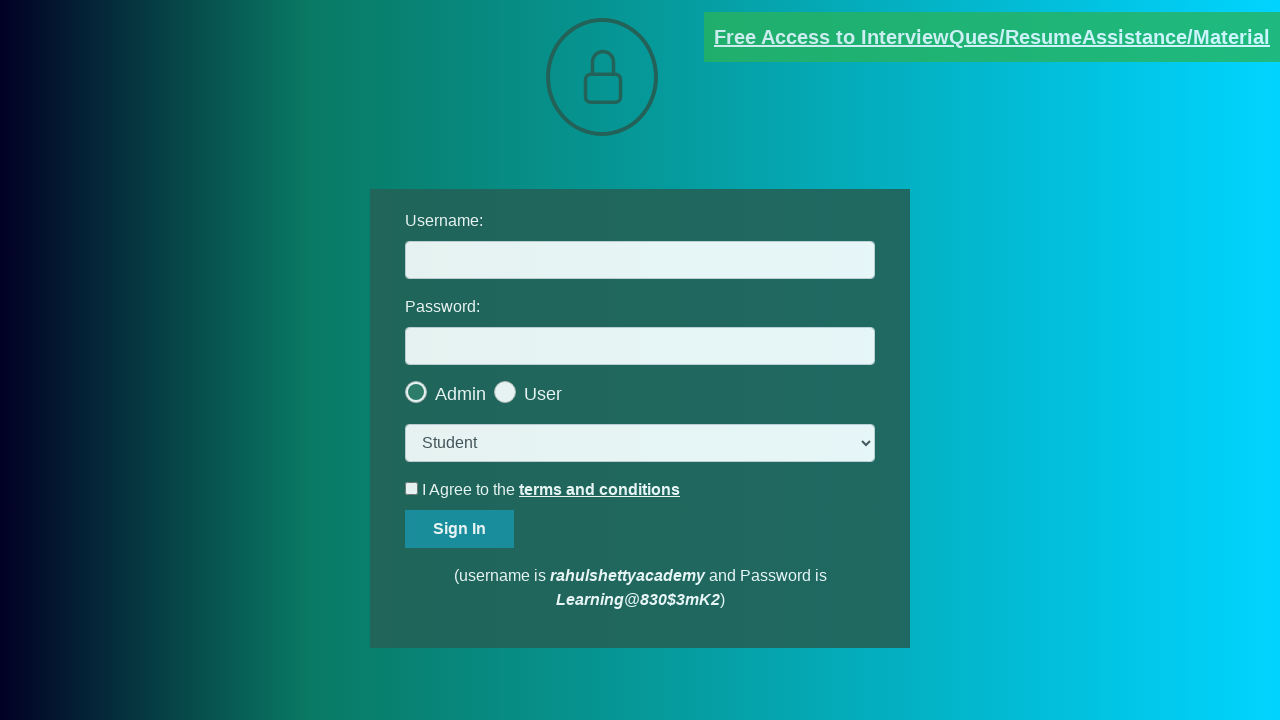